Tests clicking on the first date picker input field on a calendar practice page

Starting URL: https://www.hyrtutorials.com/p/calendar-practice.html

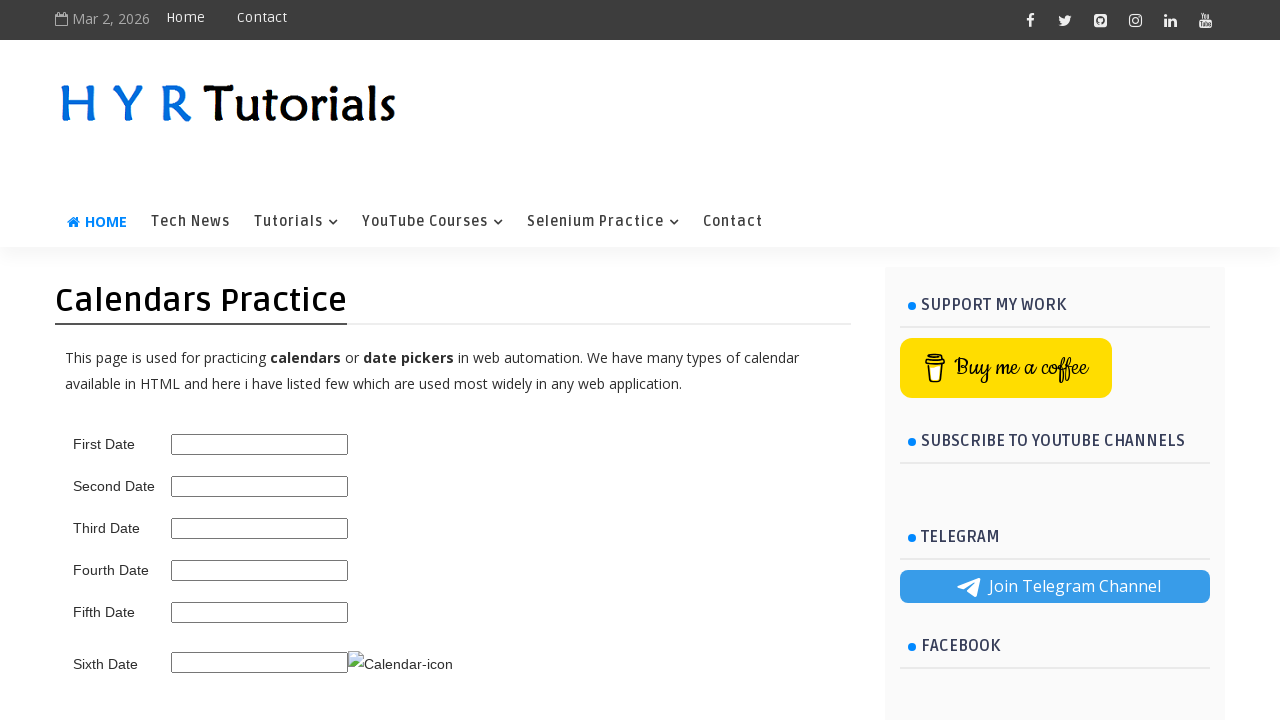

Navigated to calendar practice page
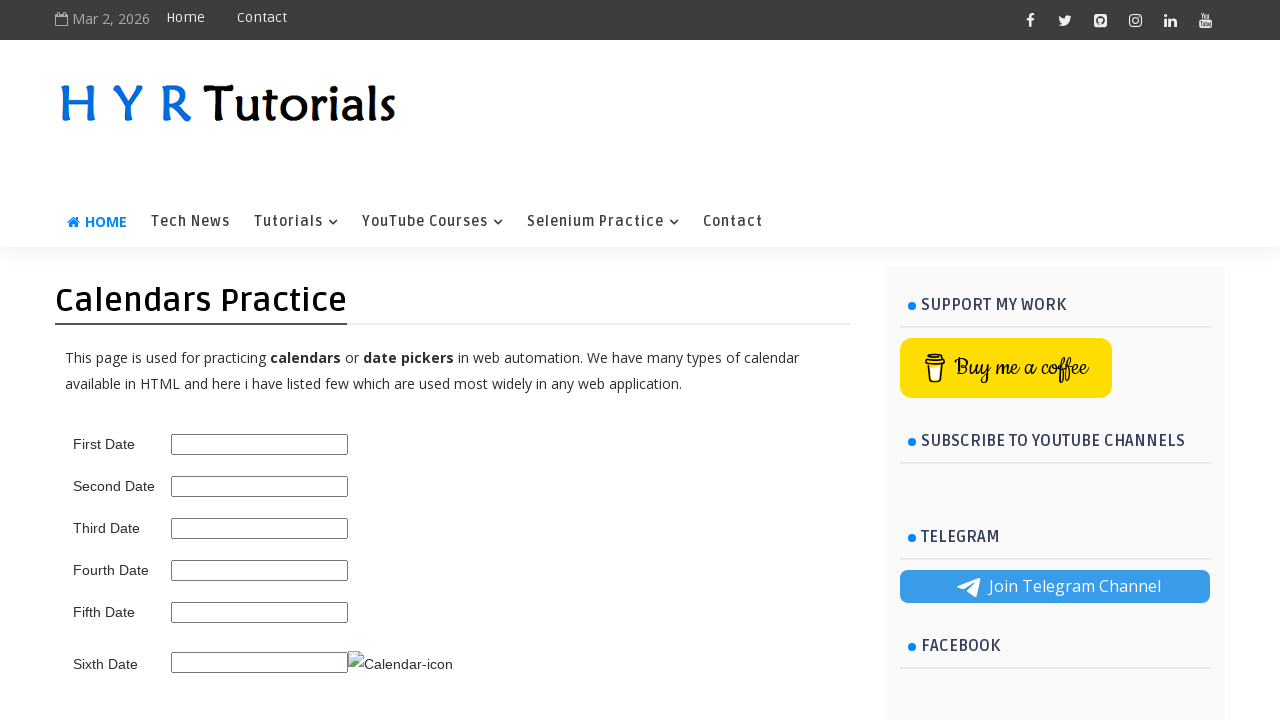

Clicked on the first date picker input field at (260, 444) on input#first_date_picker
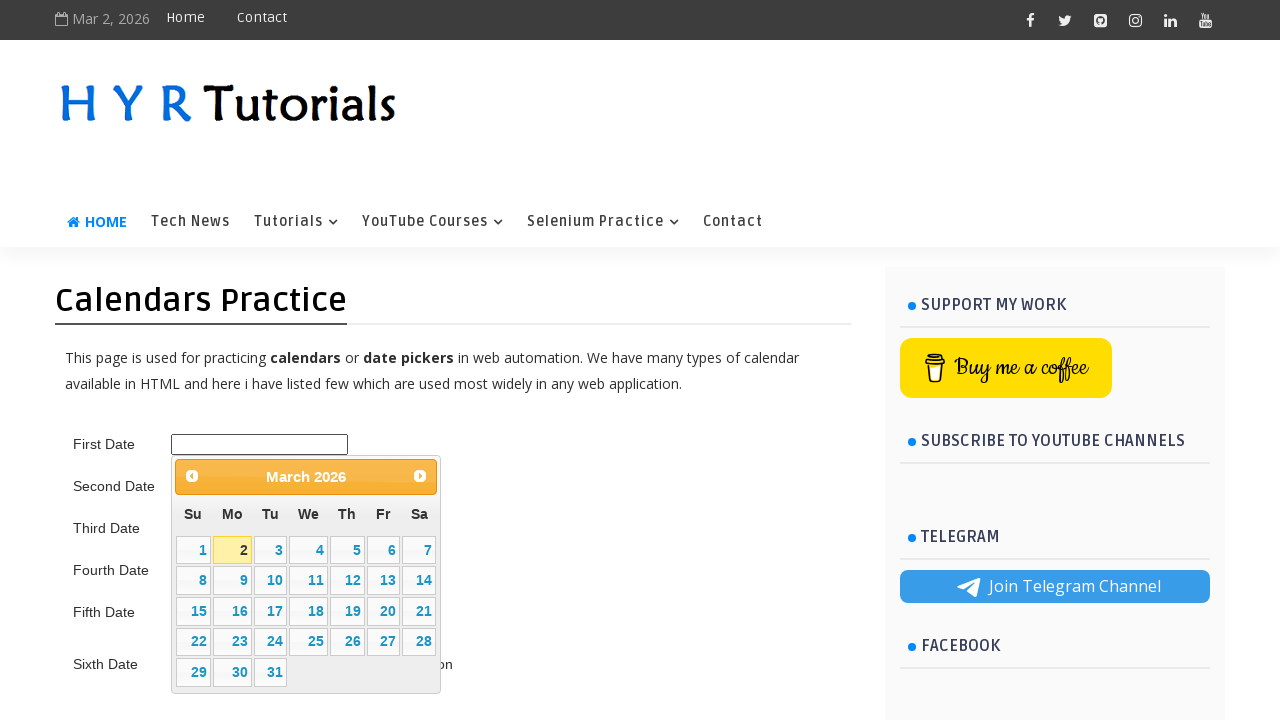

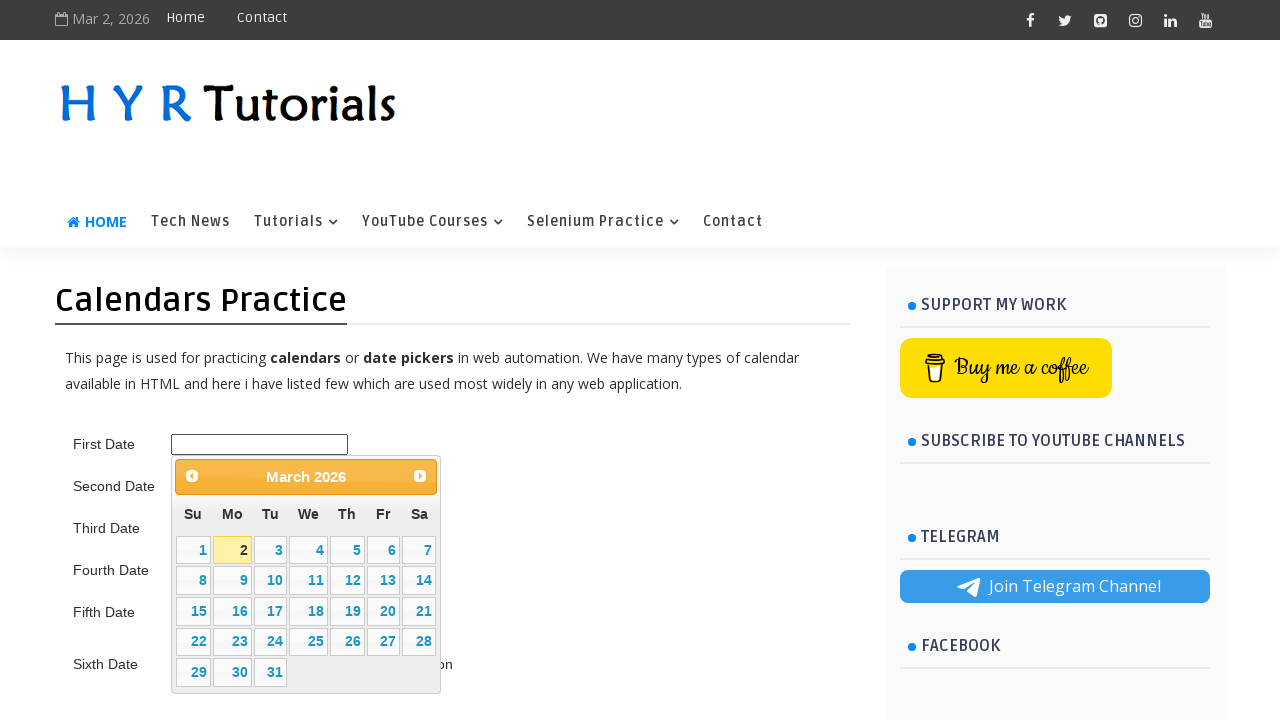